Scrolls down the page by 2500 pixels using JavaScript window.scrollBy

Starting URL: https://money.rediff.com/gainers/bse/daily/groupa?src=gain_lose

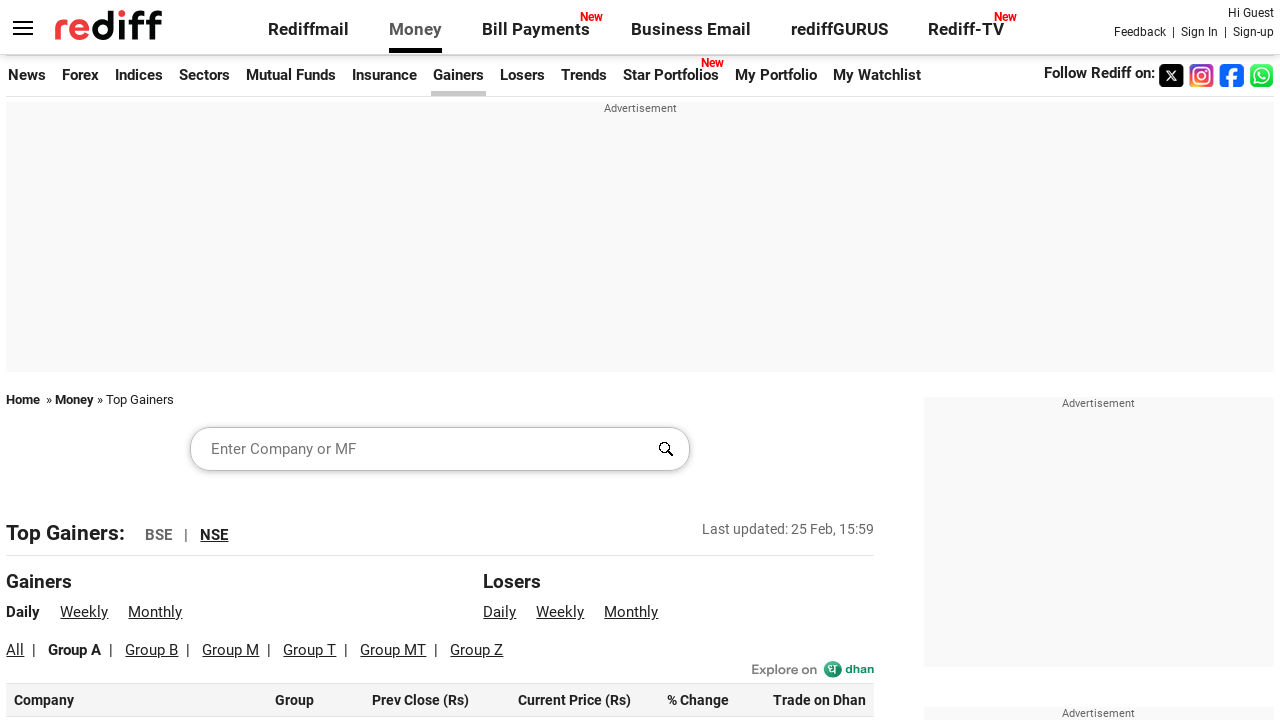

Navigated to Rediff Money gainers page for BSE Group A
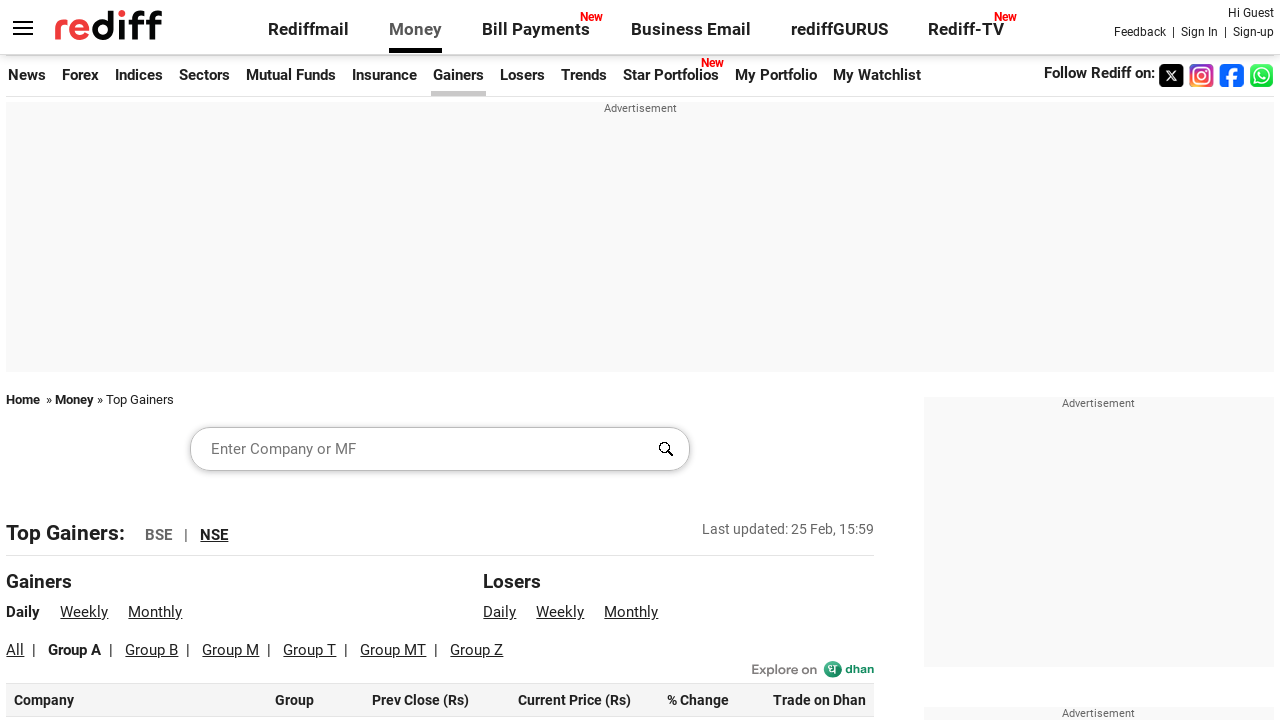

Scrolled down the page by 2500 pixels using JavaScript window.scrollBy
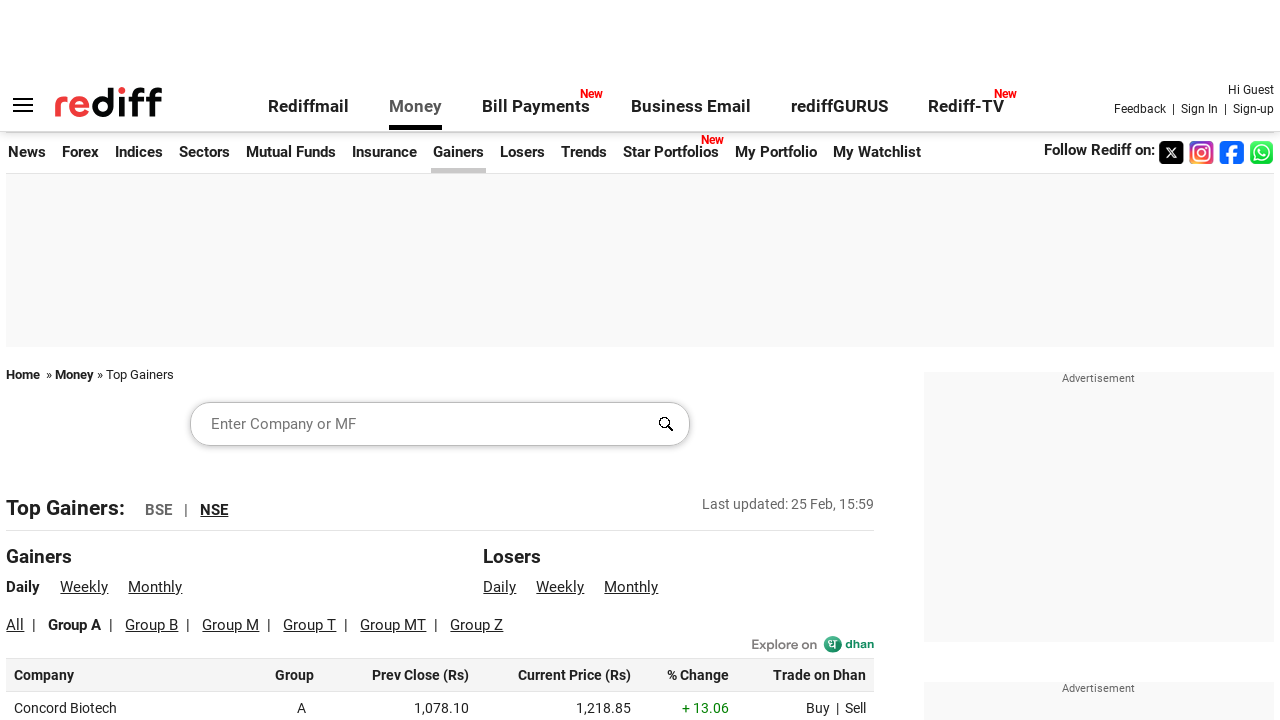

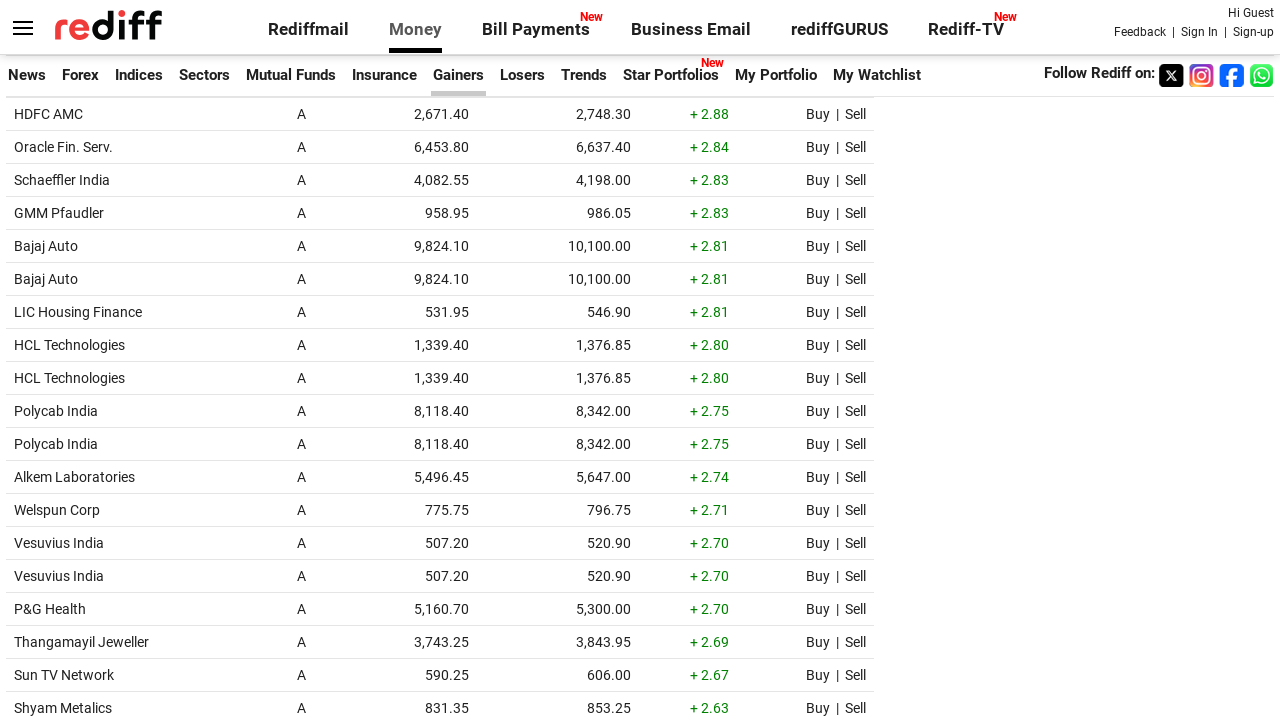